Tests JavaScript executor functionality by highlighting a button element, scrolling down and up the page, and clicking on a File Upload tab link

Starting URL: https://syntaxprojects.com/simple_context_menu.php

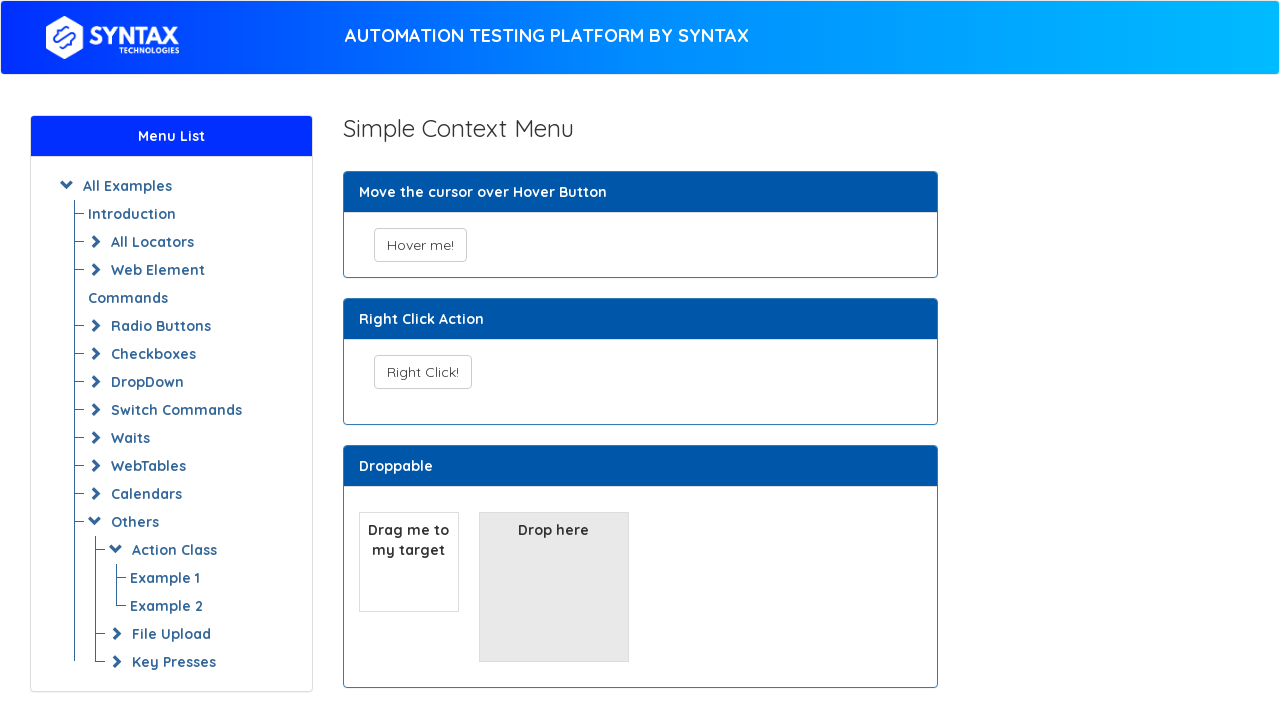

Highlighted button element with red border using JavaScript
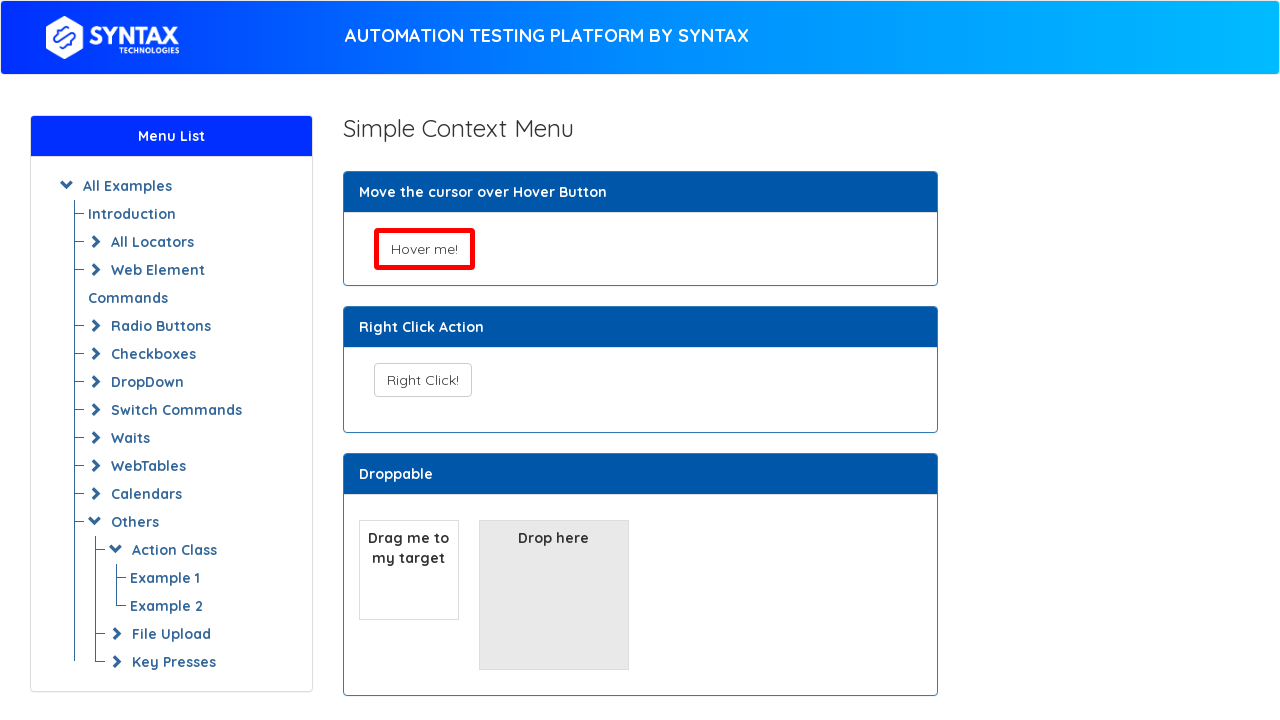

Scrolled down the page by 1000 pixels
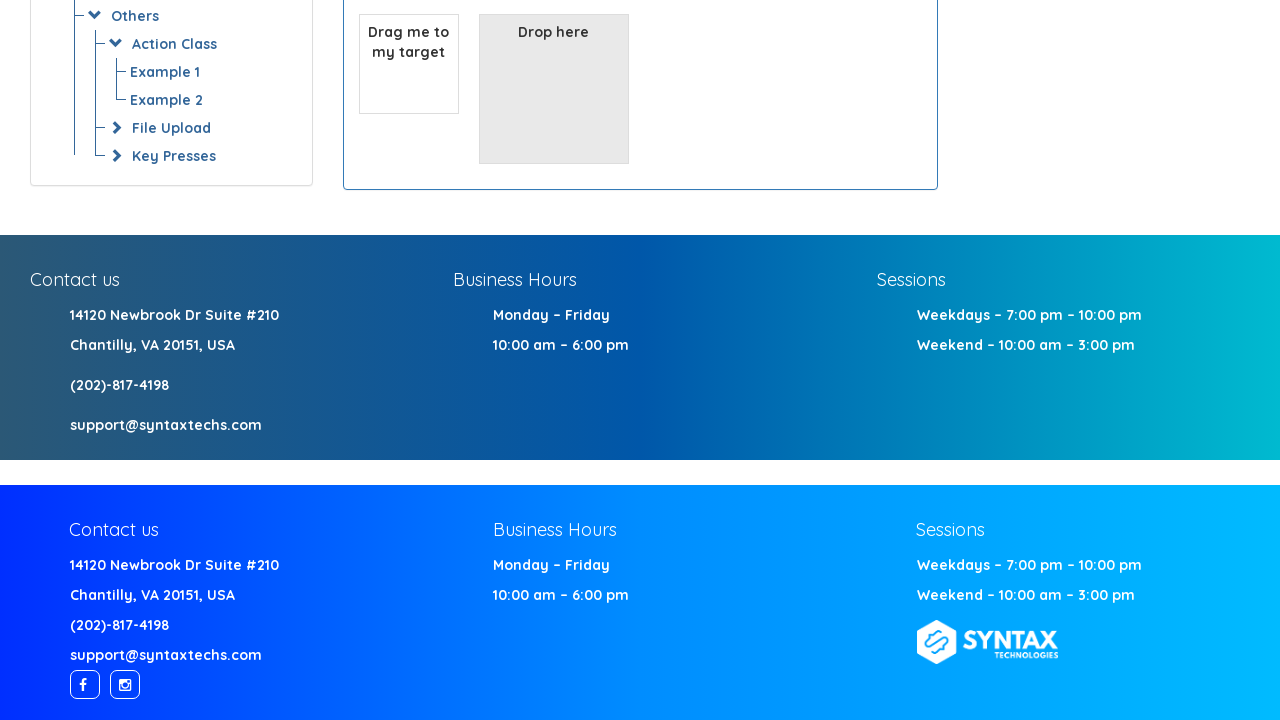

Waited 2 seconds for scroll effect
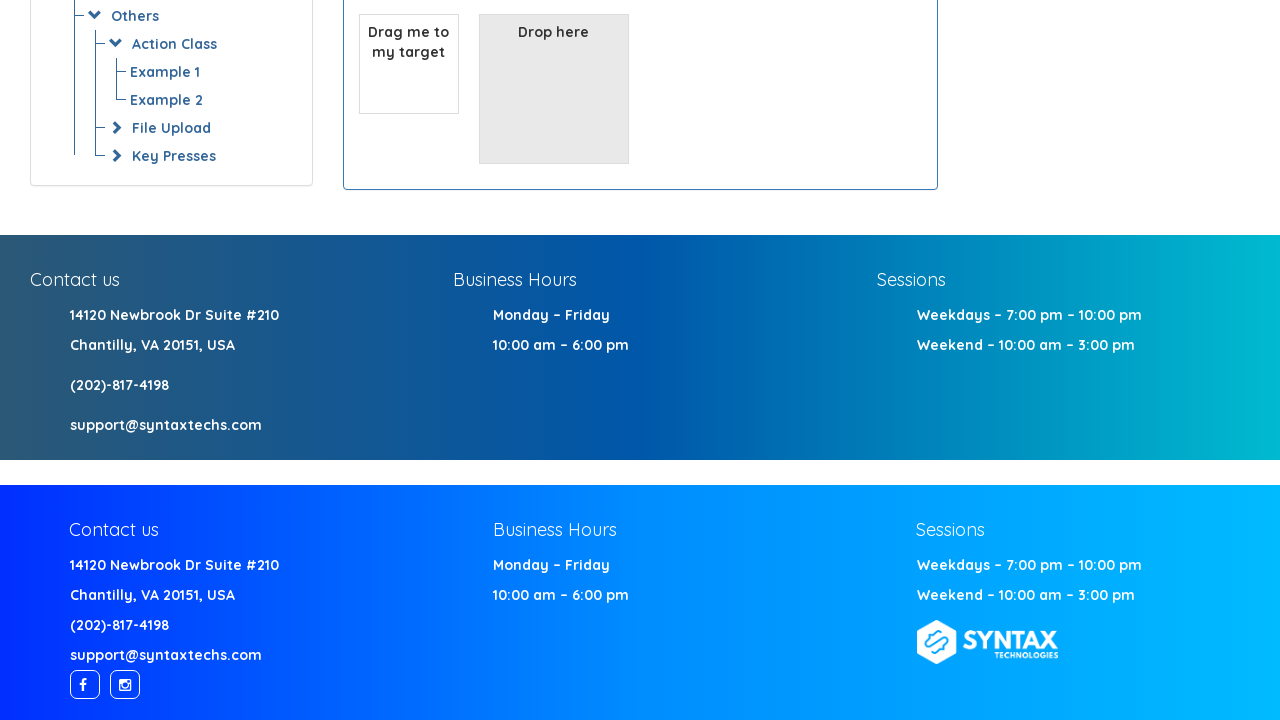

Scrolled up the page by 1000 pixels
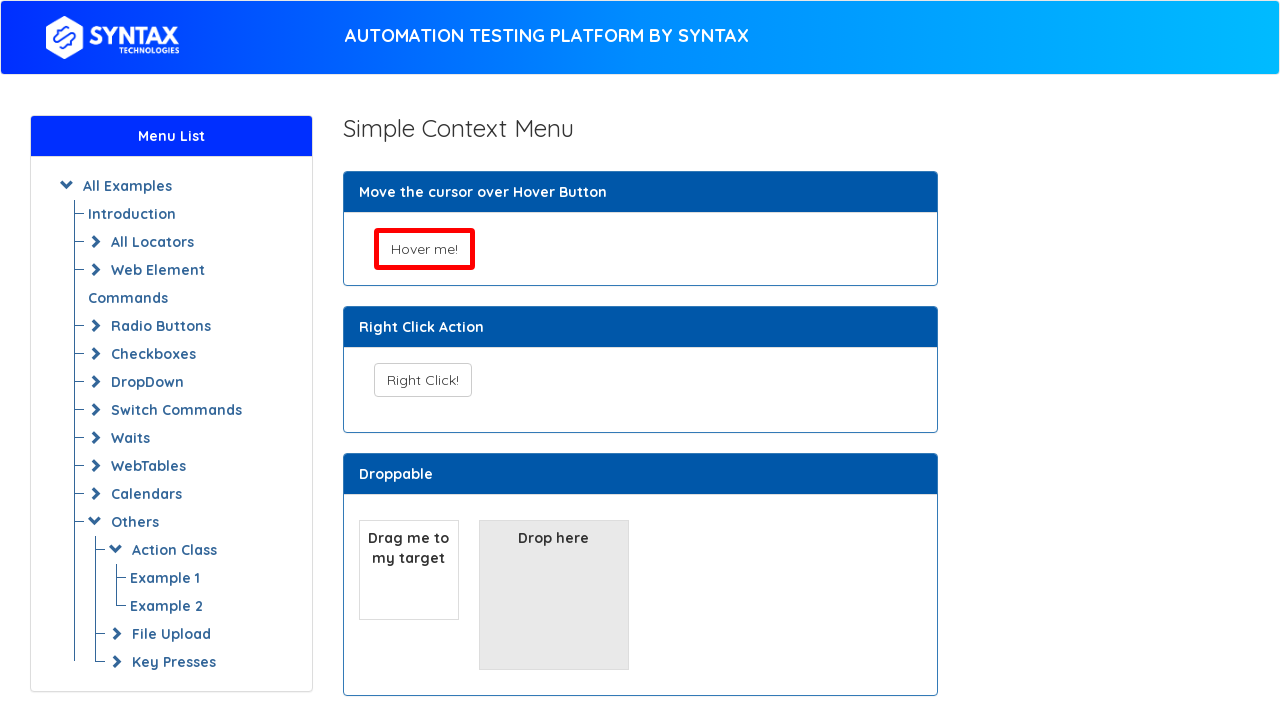

Clicked on File Upload tab link at (172, 634) on xpath=//a[text()='File Upload']
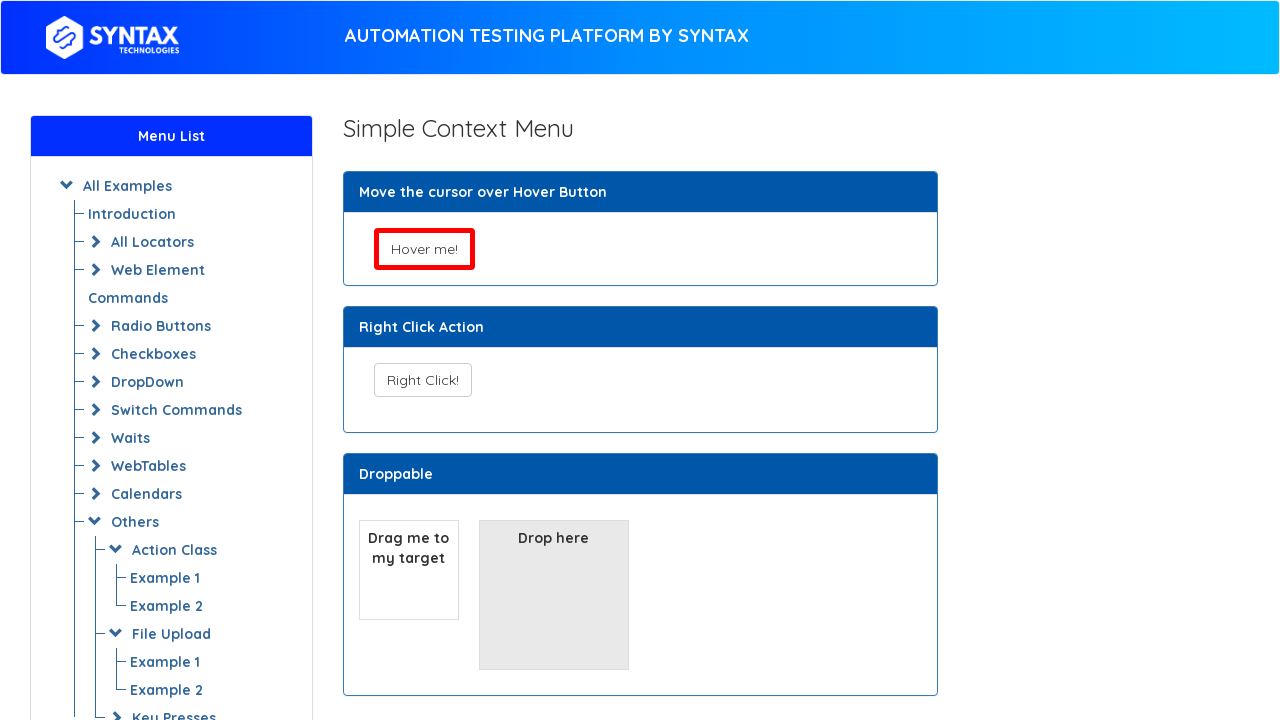

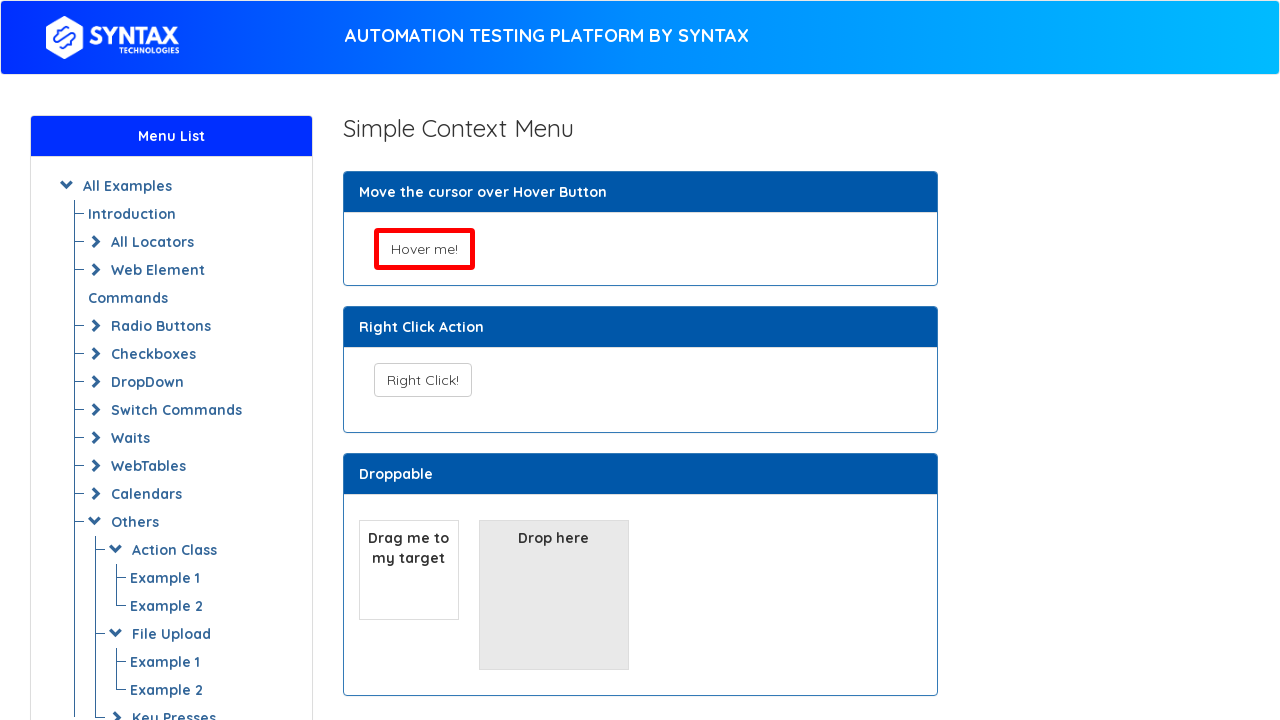